Tests selecting a laptop from the Laptops category, adding to cart, and then deleting it

Starting URL: https://www.demoblaze.com/

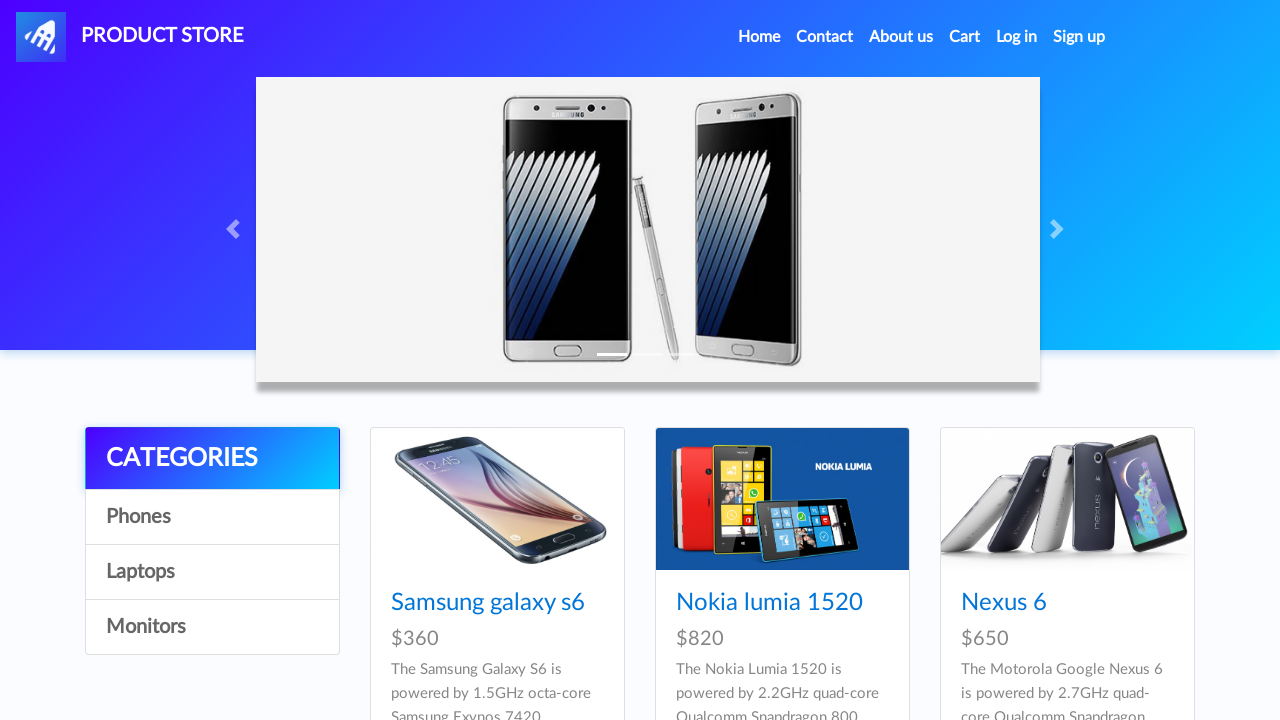

Waited for Laptops category to be visible
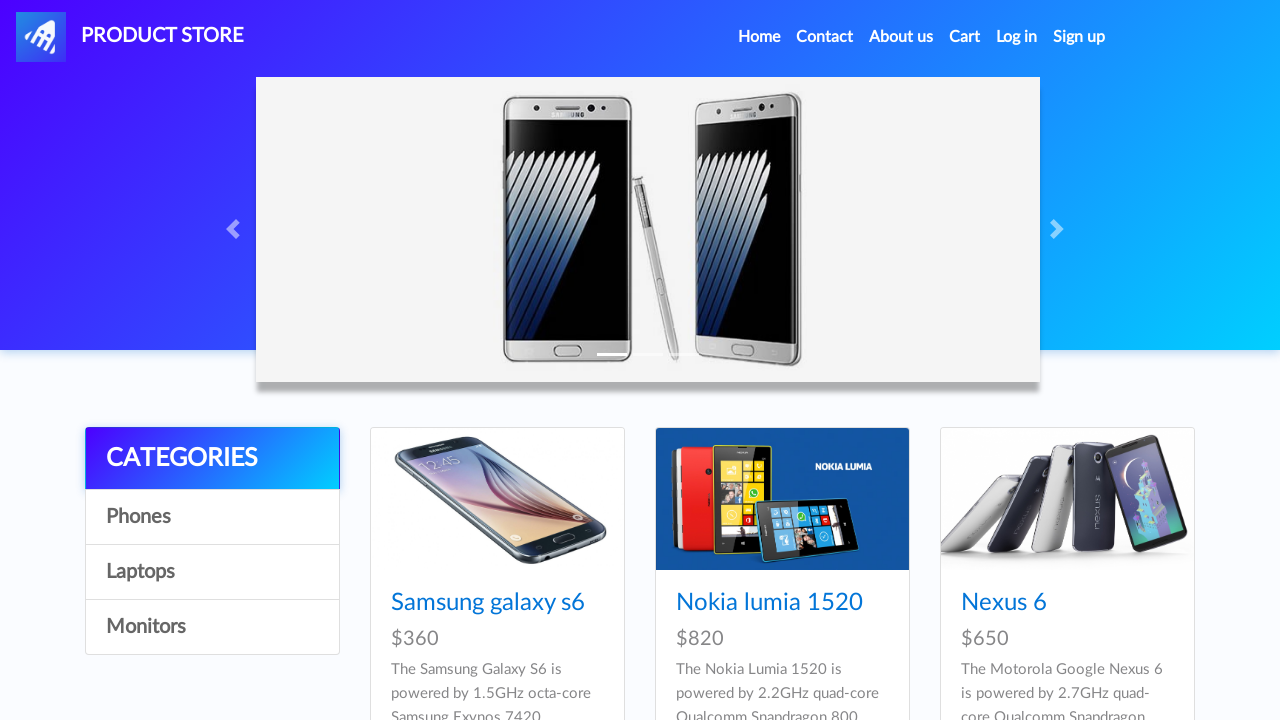

Clicked on Laptops category at (212, 572) on text=Laptops
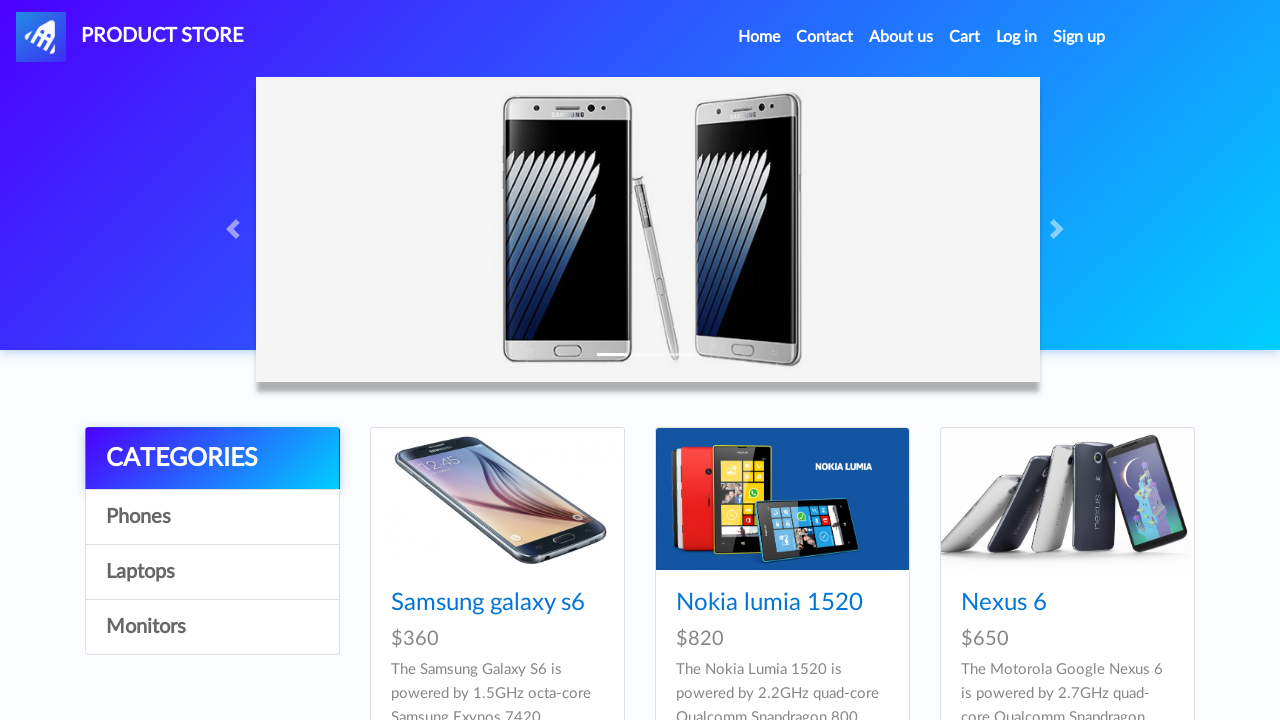

Waited for Sony vaio i5 product link to be visible
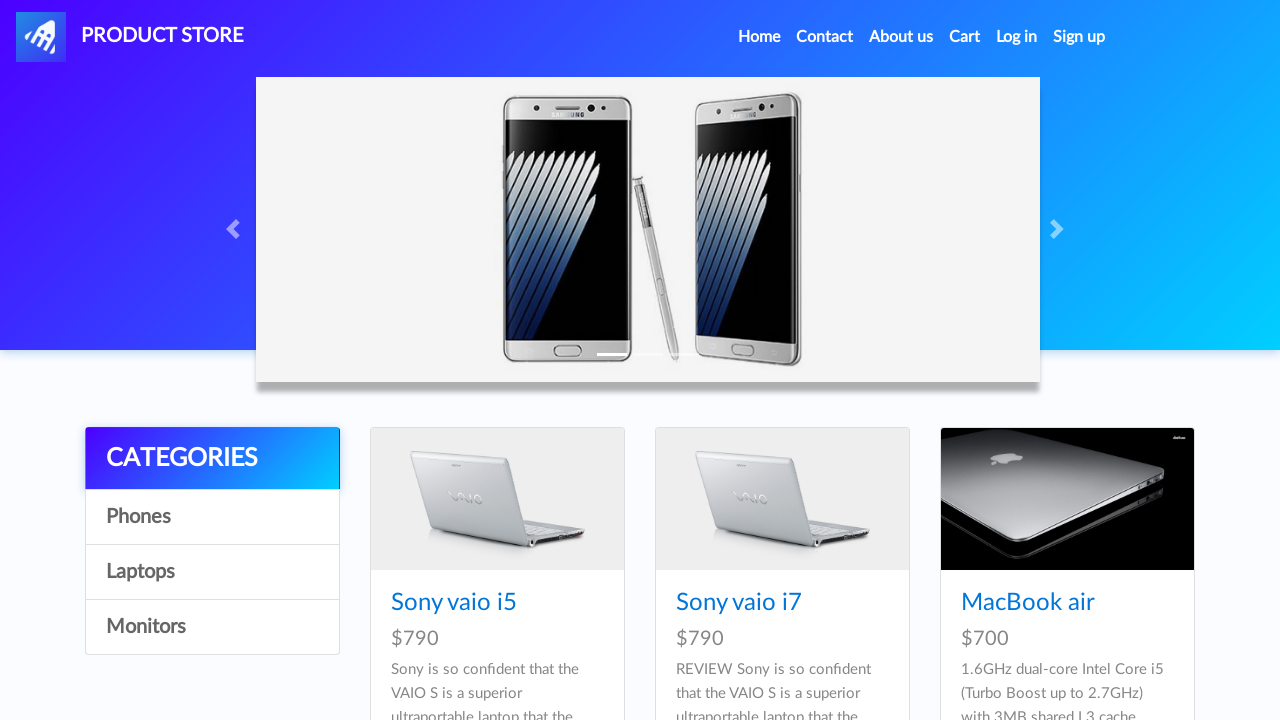

Clicked on Sony vaio i5 product link at (454, 603) on a.hrefch:has-text('Sony vaio i5')
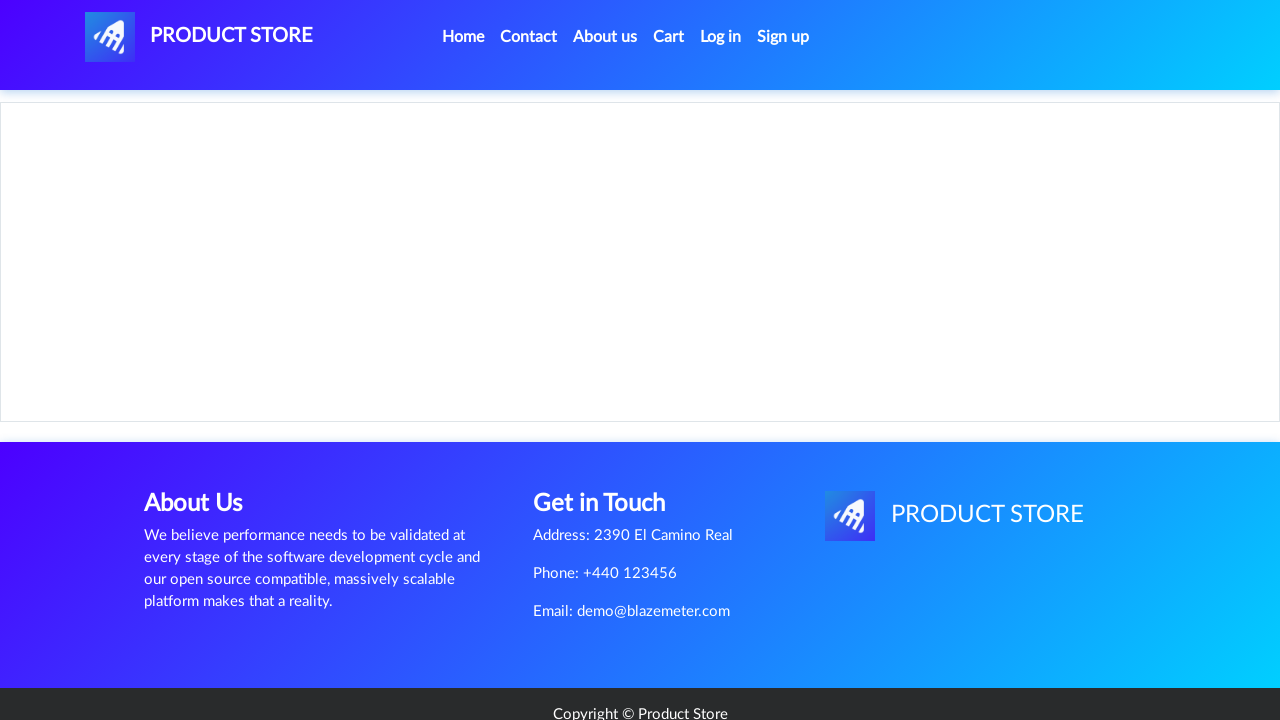

Product page loaded with Sony vaio i5 heading visible
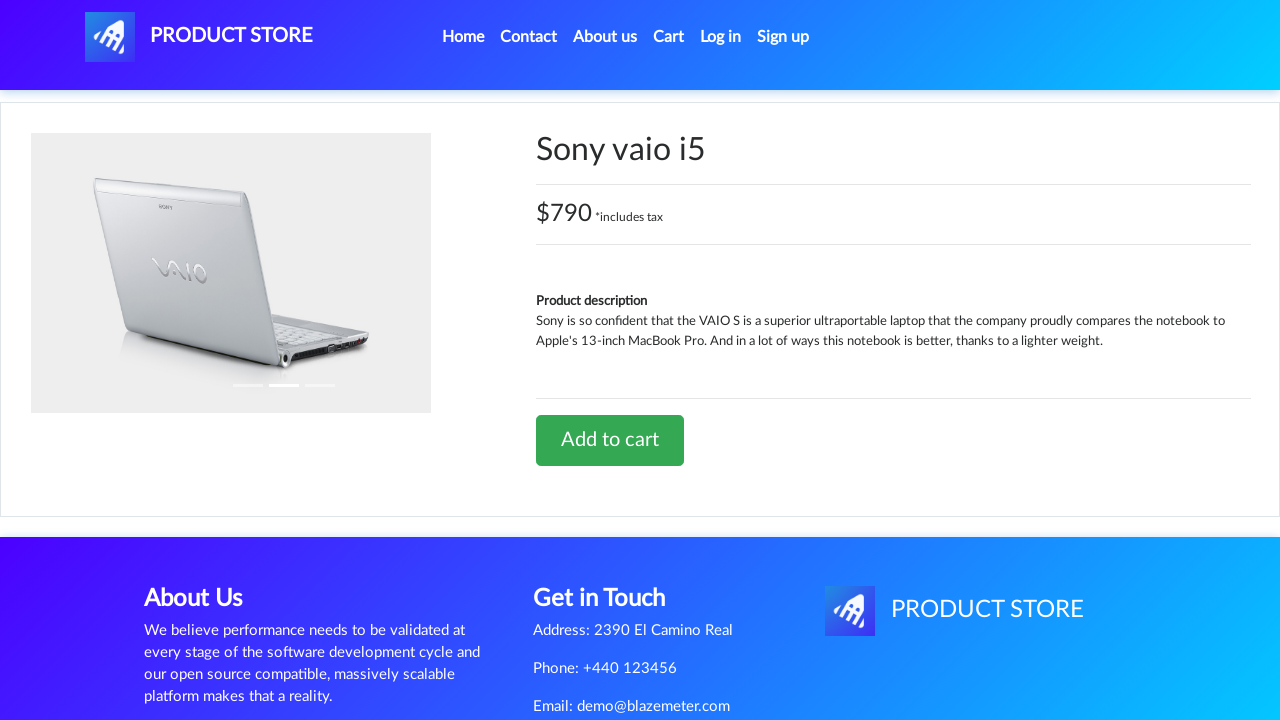

Waited for Add to cart button to be visible
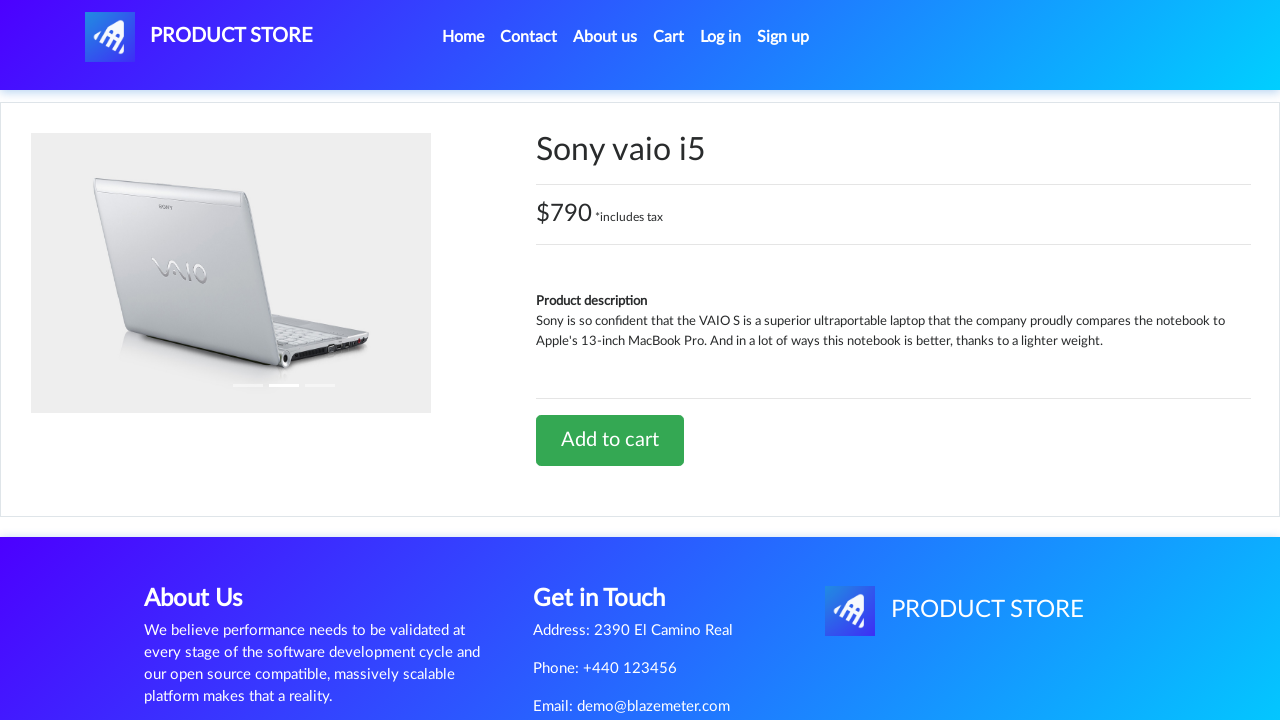

Clicked Add to cart button at (610, 440) on text=Add to cart
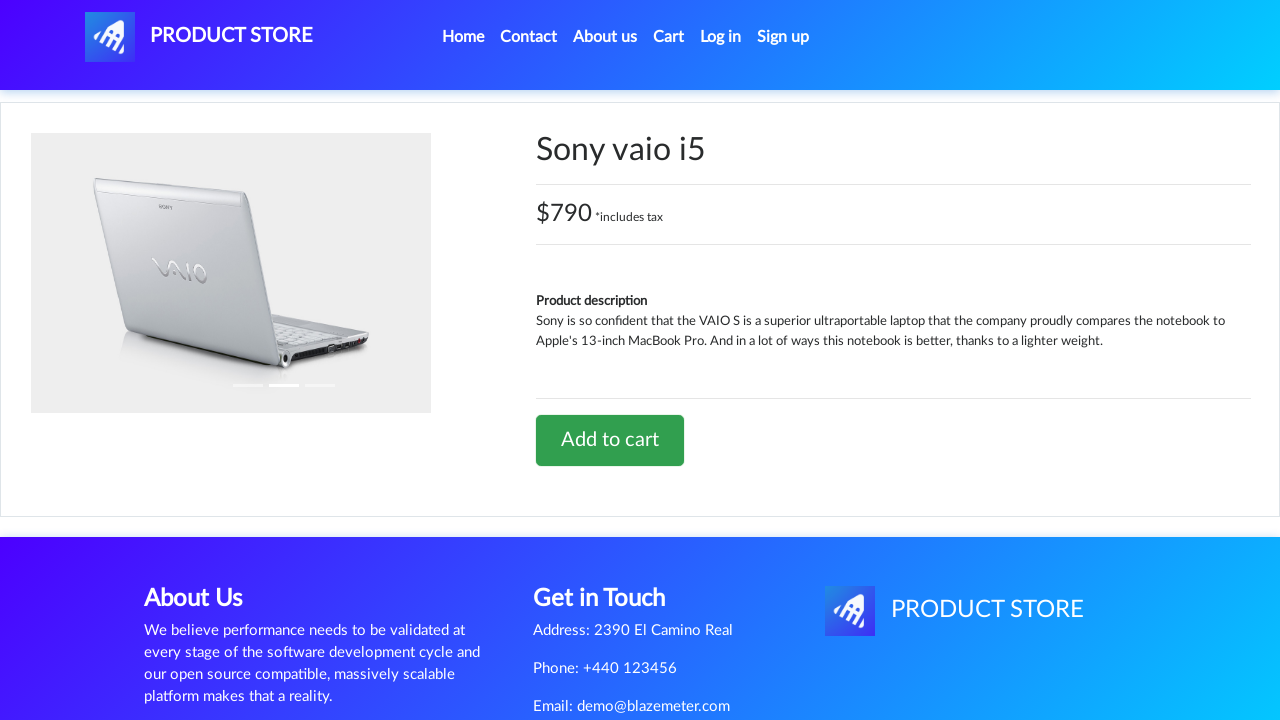

Clicked on Cart link in navigation at (669, 37) on a.nav-link:has-text('Cart')
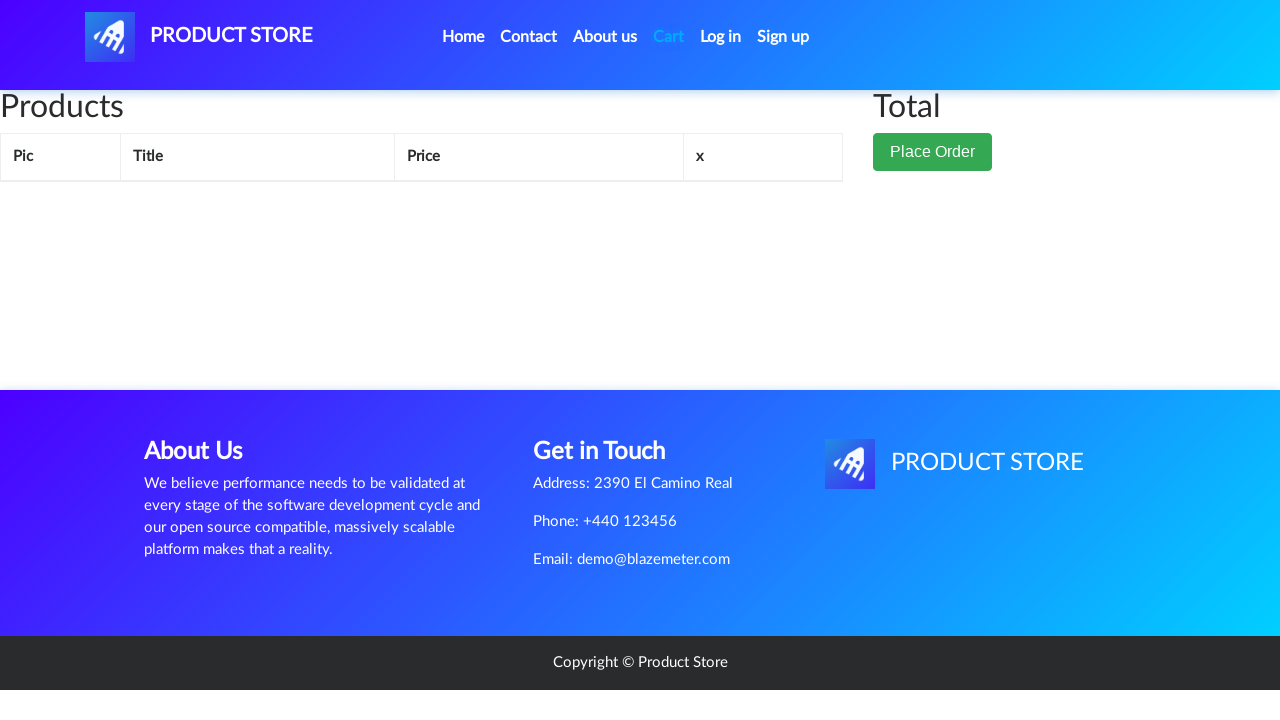

Cart page loaded successfully
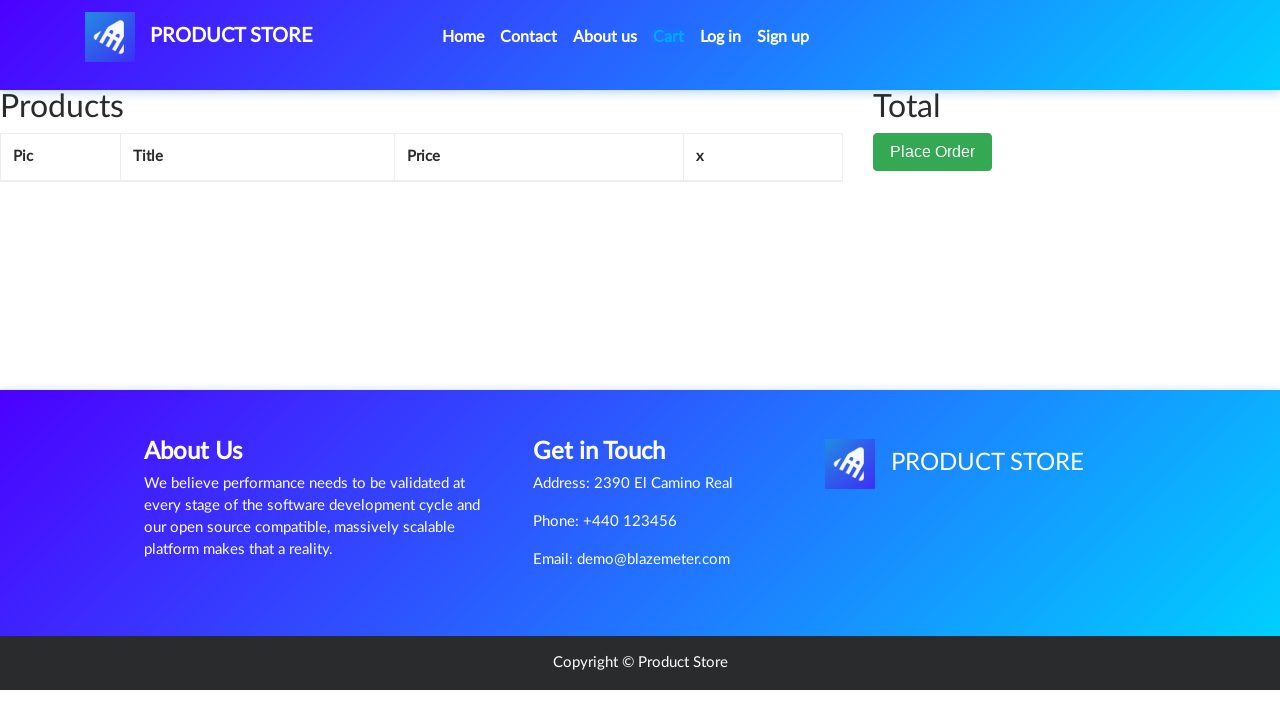

Verified Sony vaio i5 is visible in cart
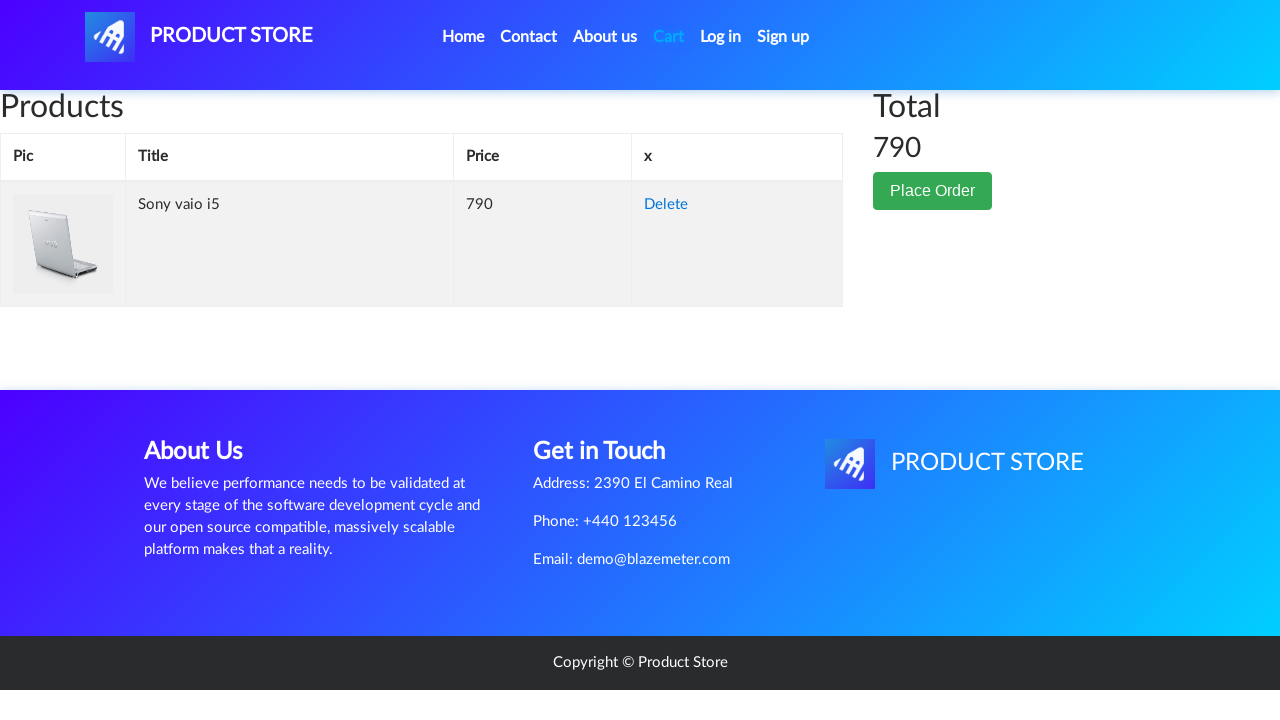

Waited for Delete button to be visible
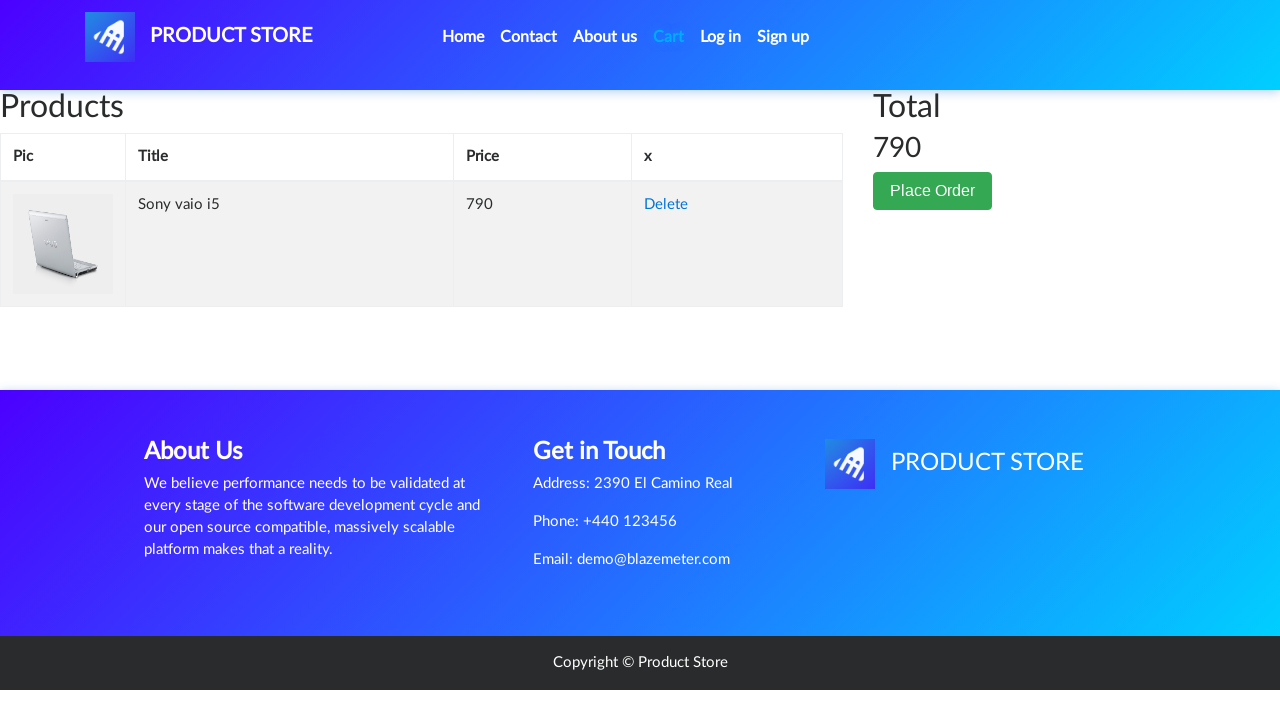

Clicked Delete button to remove product from cart at (666, 205) on text=Delete
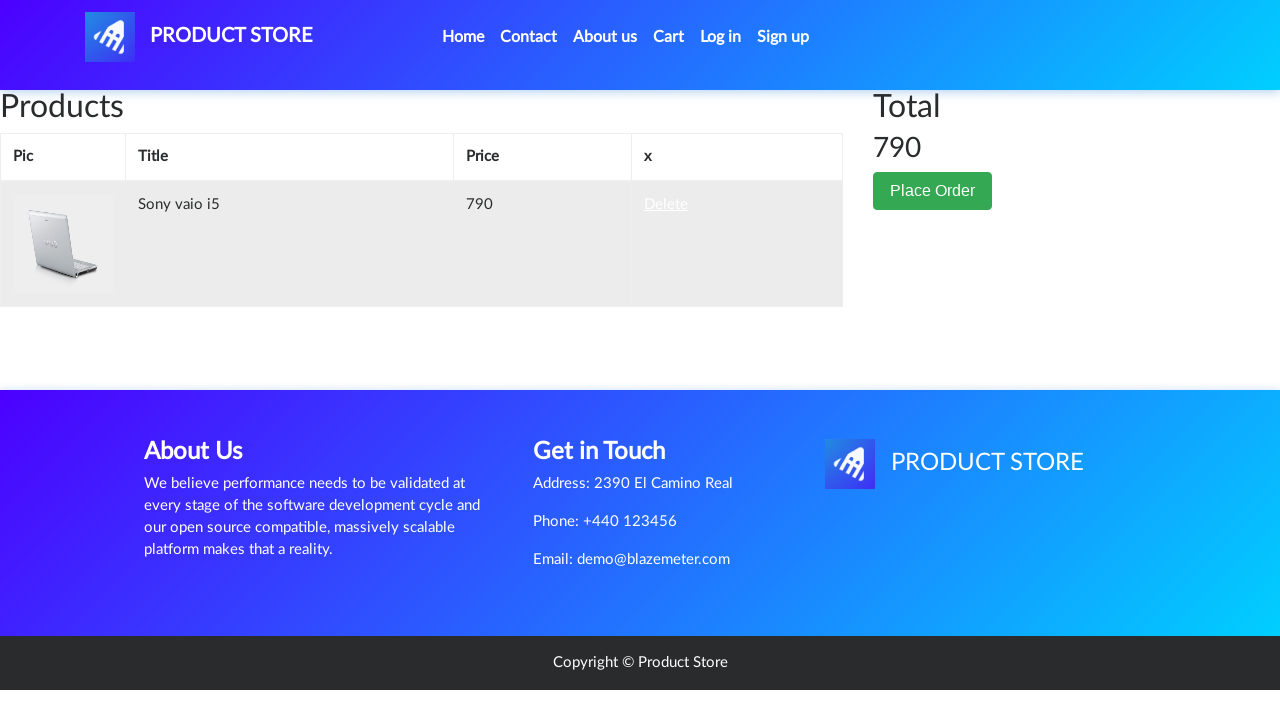

Verified Sony vaio i5 was removed from cart
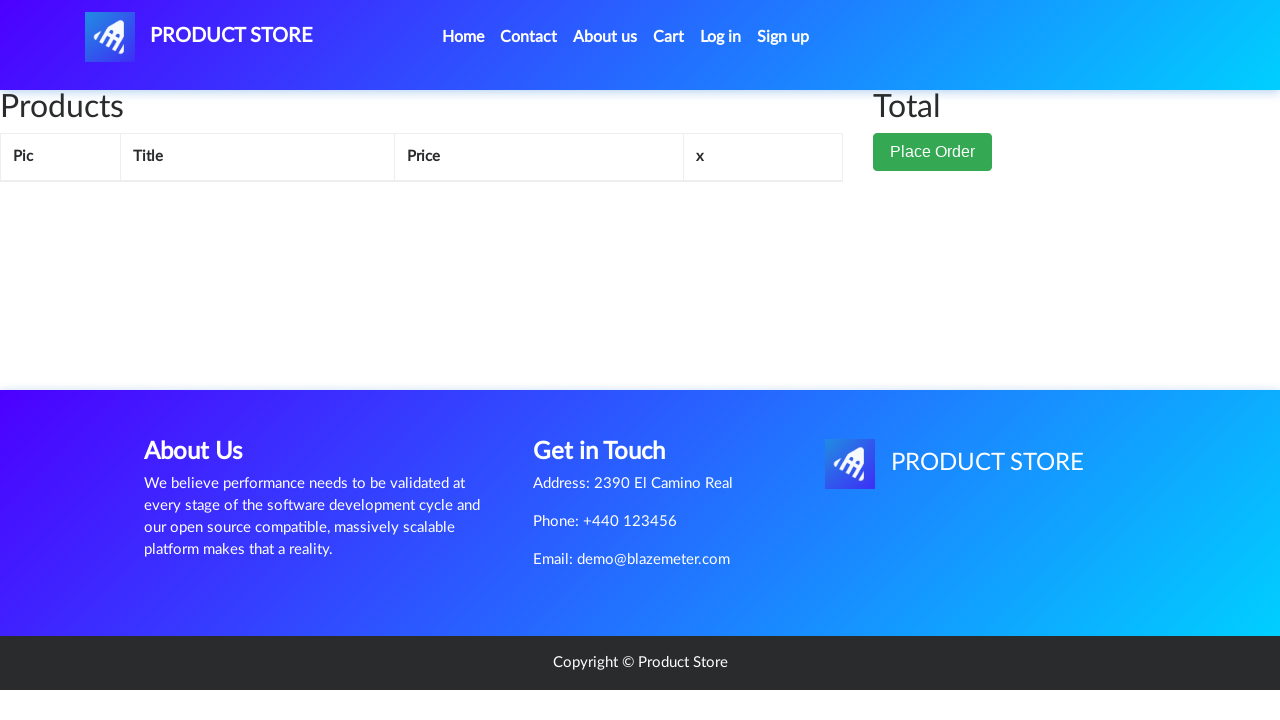

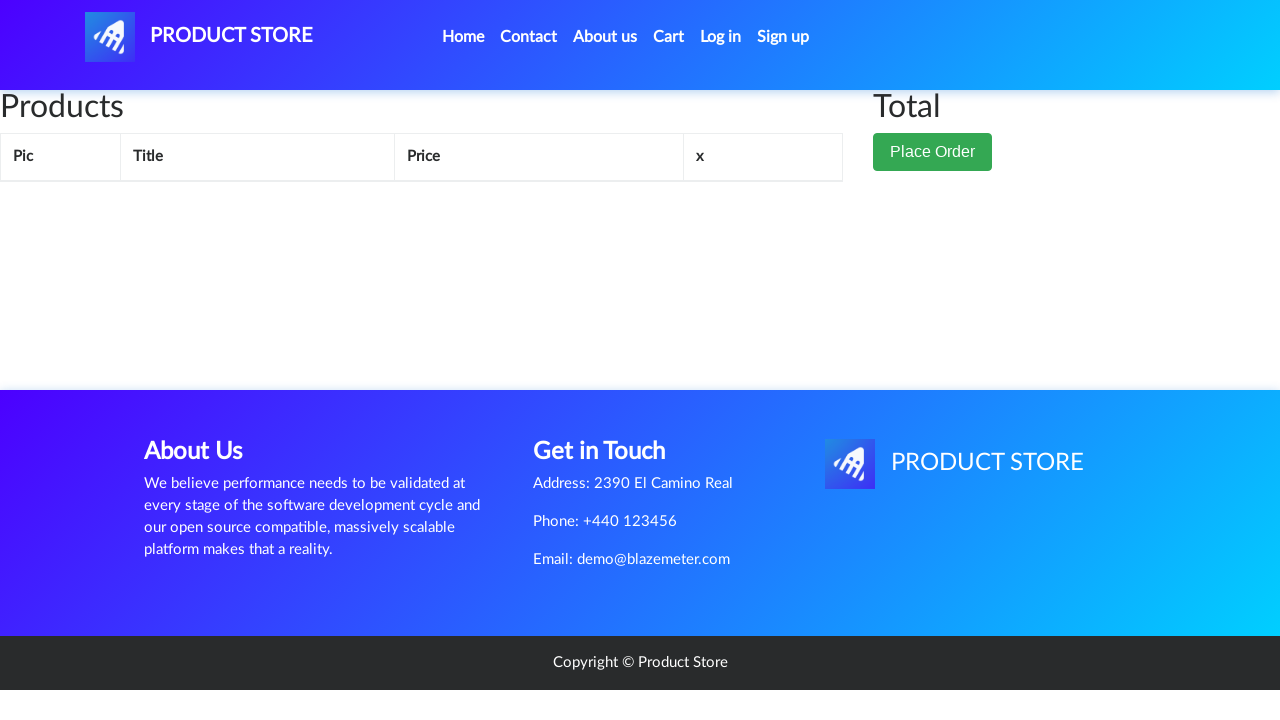